Tests opening a new browser tab by navigating to a page, opening a new tab, navigating to another page in that tab, and verifying there are 2 window handles open.

Starting URL: https://the-internet.herokuapp.com/windows

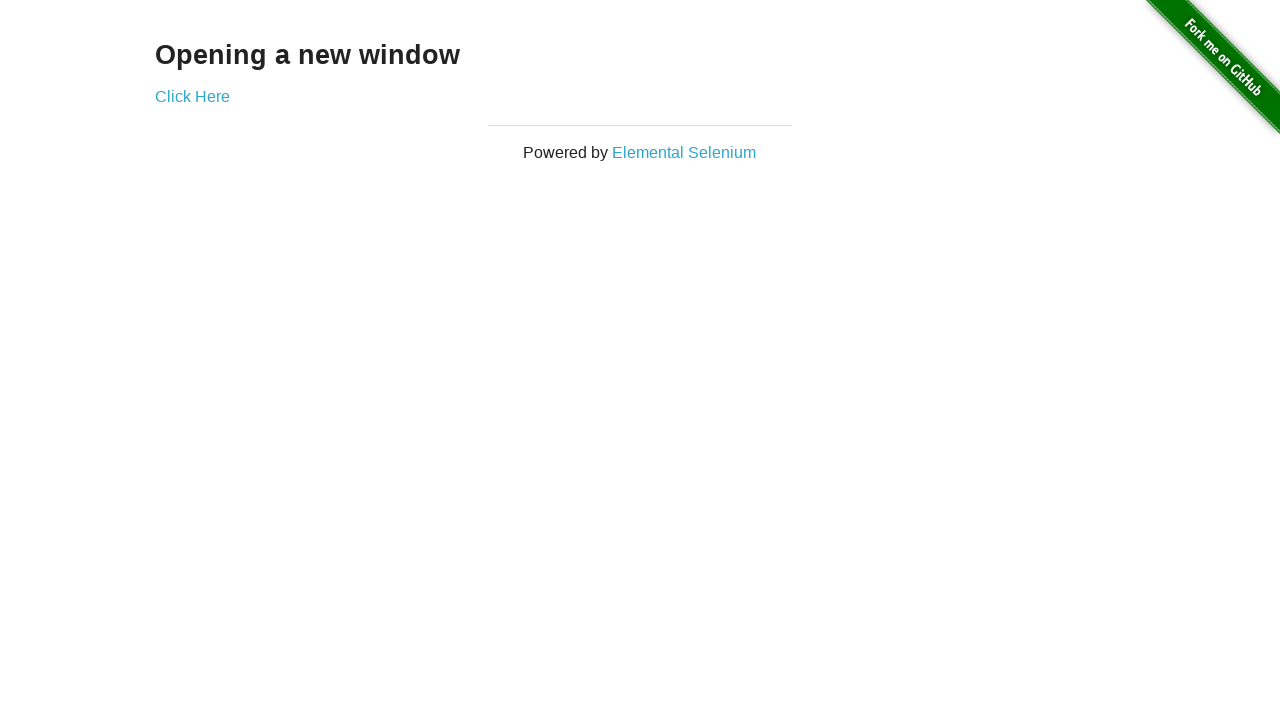

Opened a new browser tab
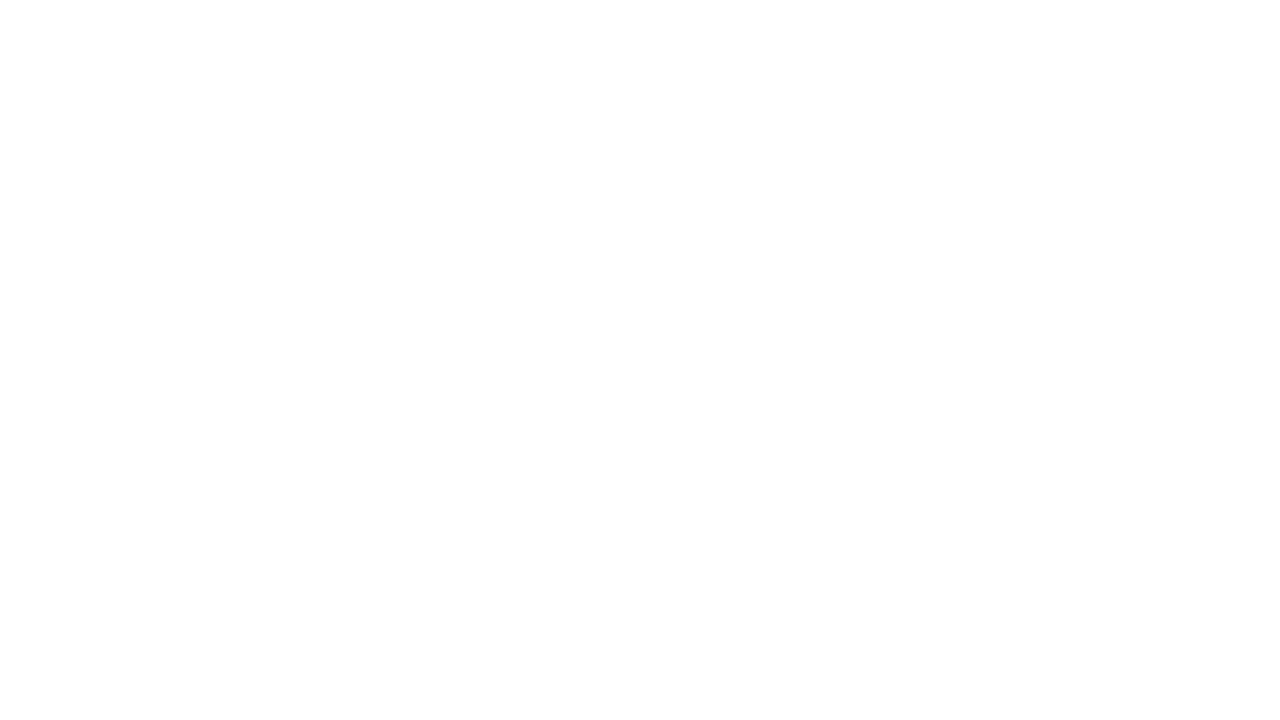

Navigated to typos page in new tab
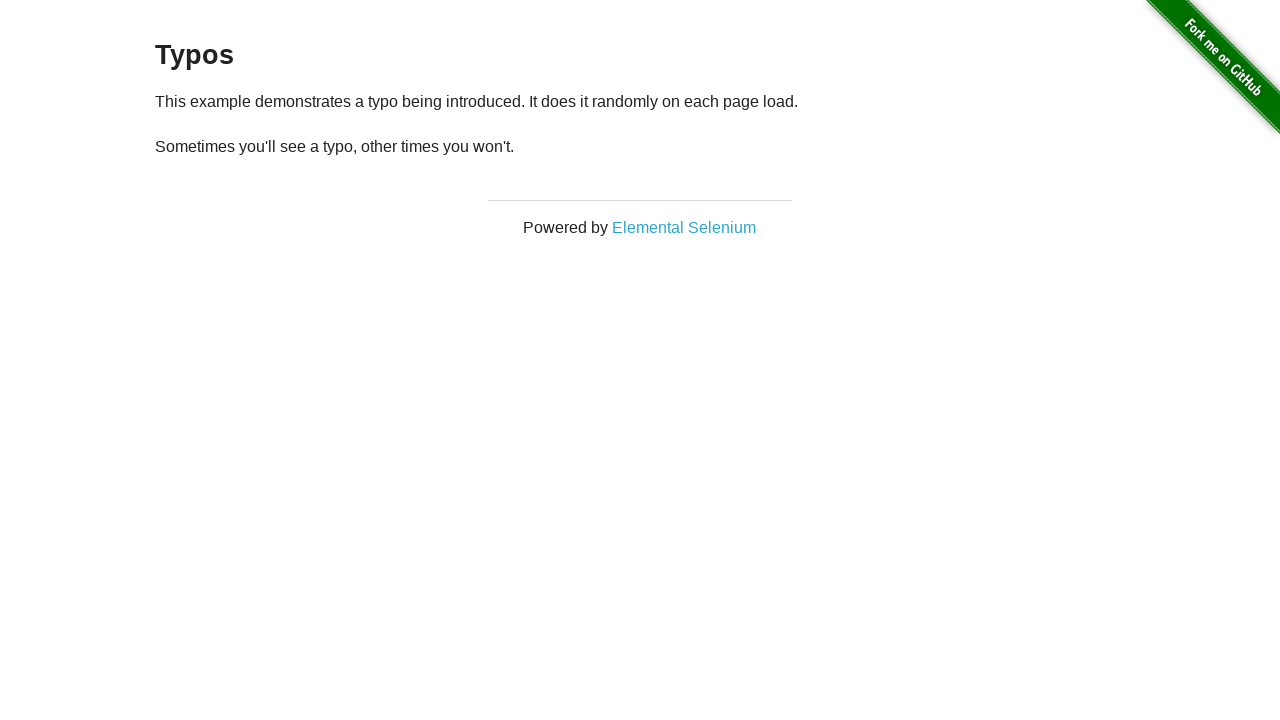

Verified 2 browser tabs are open
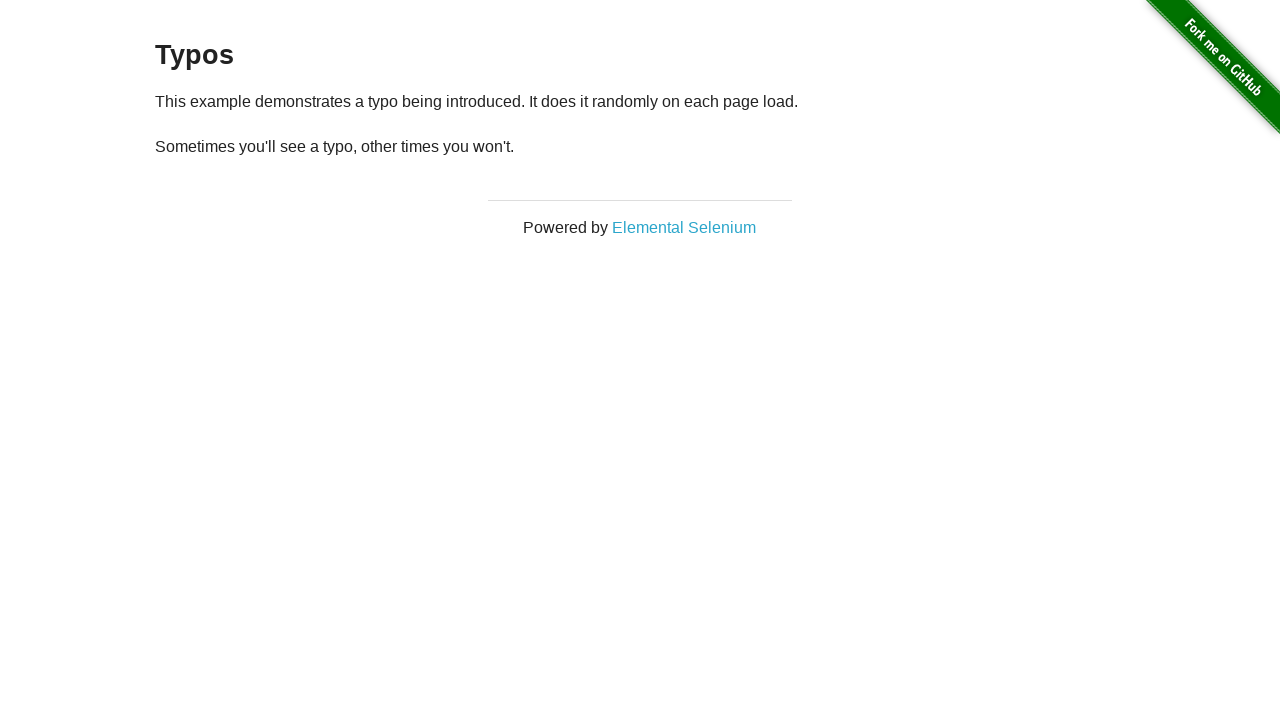

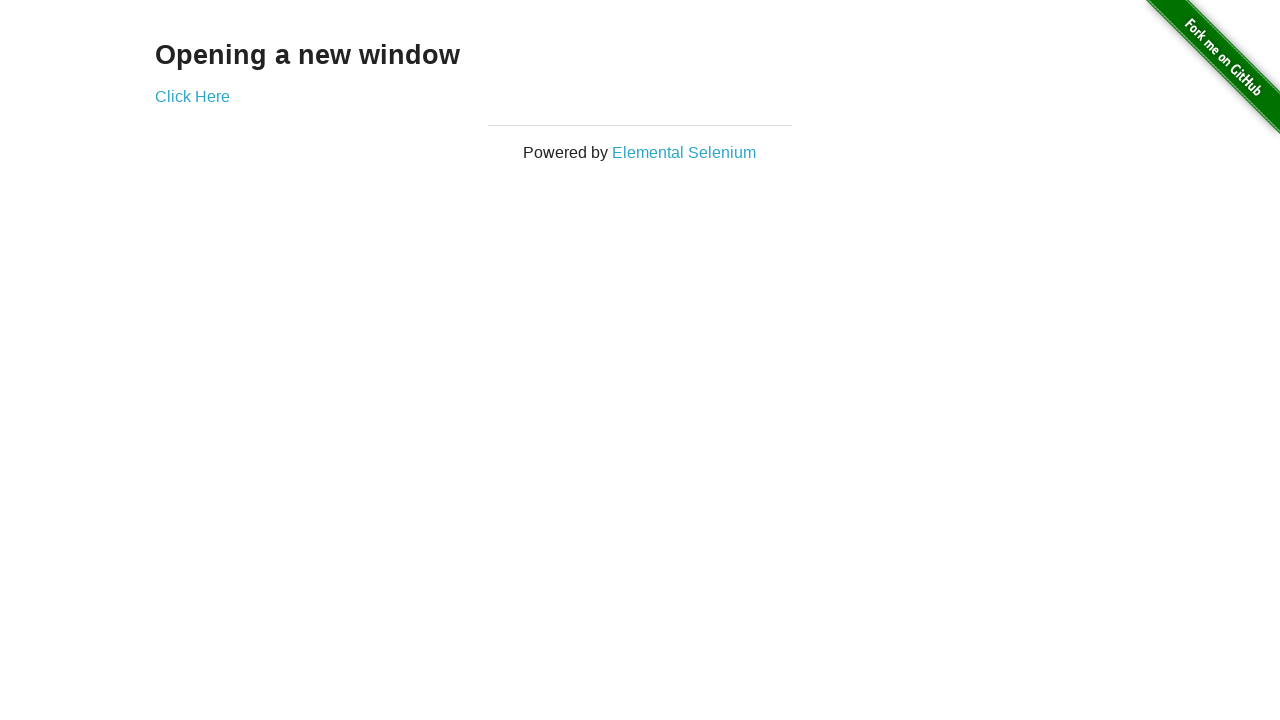